Tests AJAX button functionality by clicking the button and verifying its content loads

Starting URL: http://uitestingplayground.com/ajax

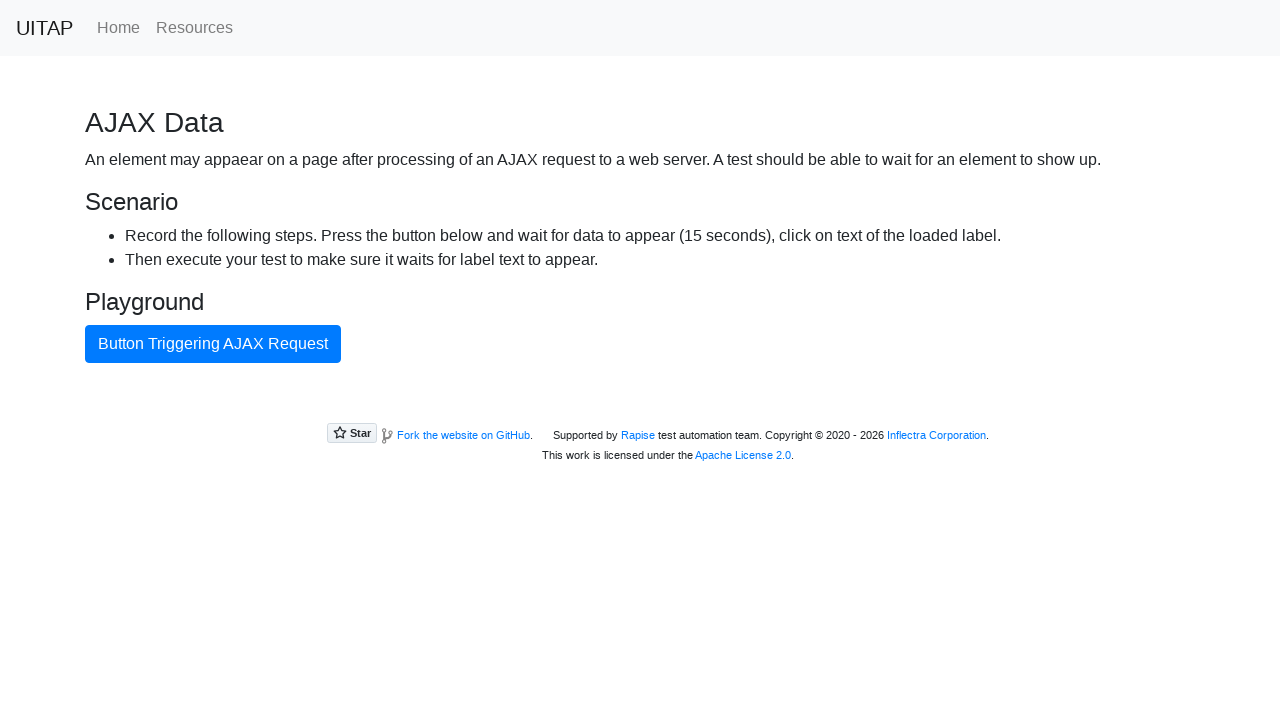

Clicked the AJAX button at (213, 344) on #ajaxButton
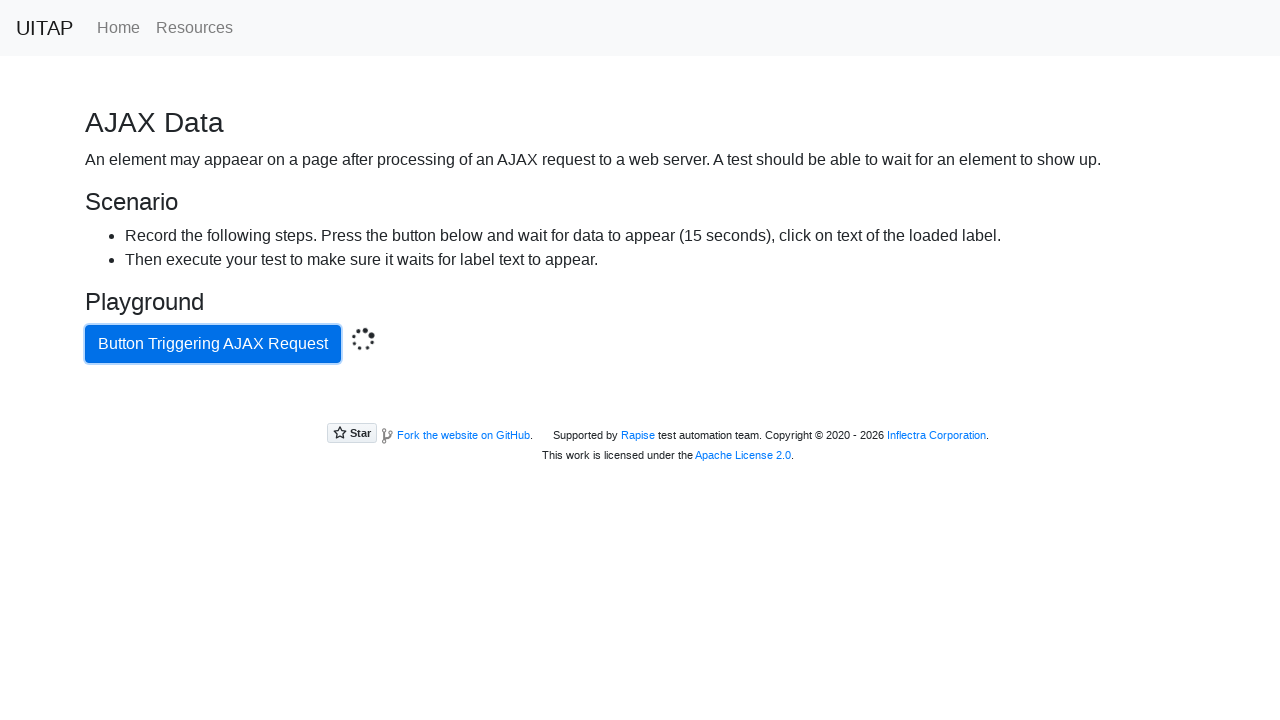

AJAX button loaded after content request completed
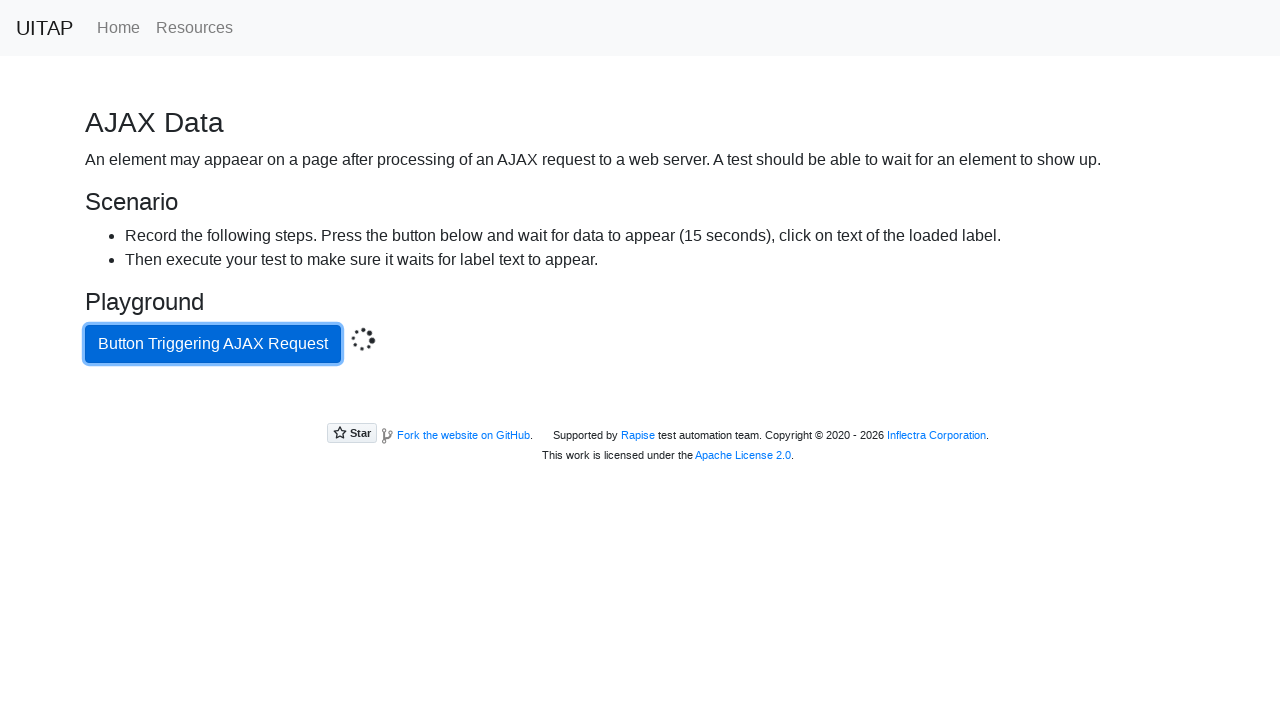

Retrieved button text content: 'Button Triggering AJAX Request'
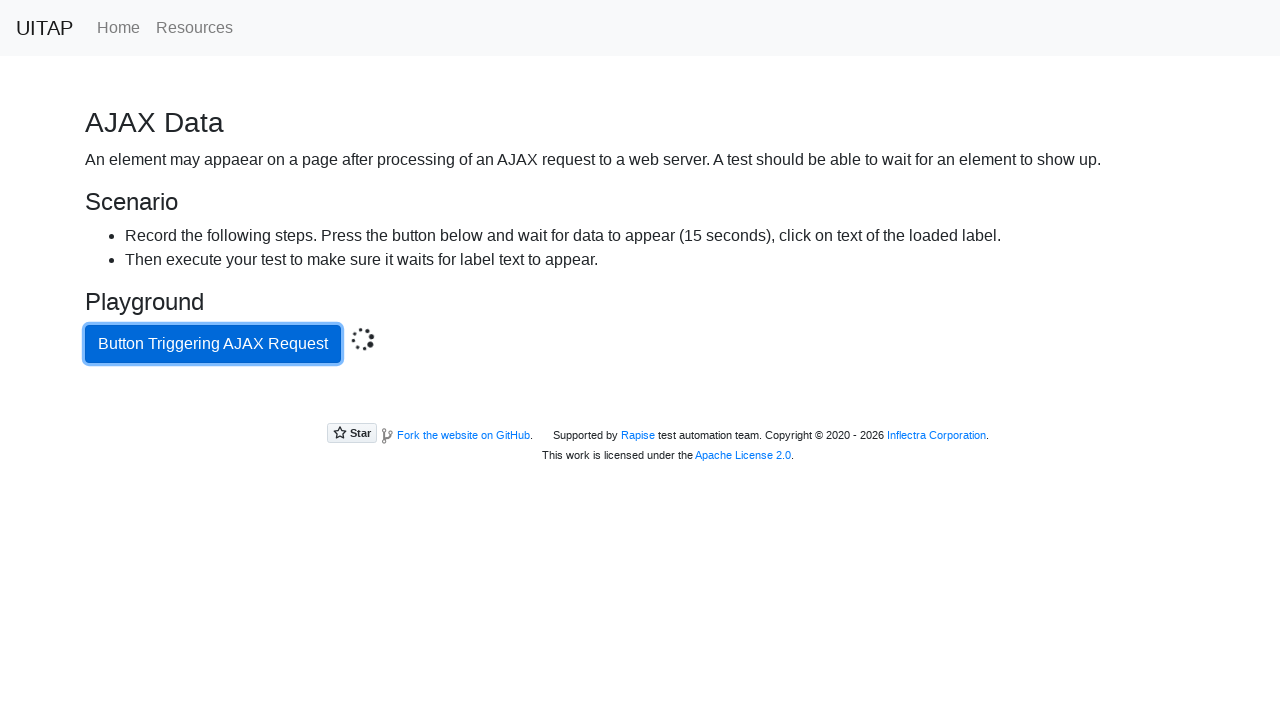

Printed button content to console
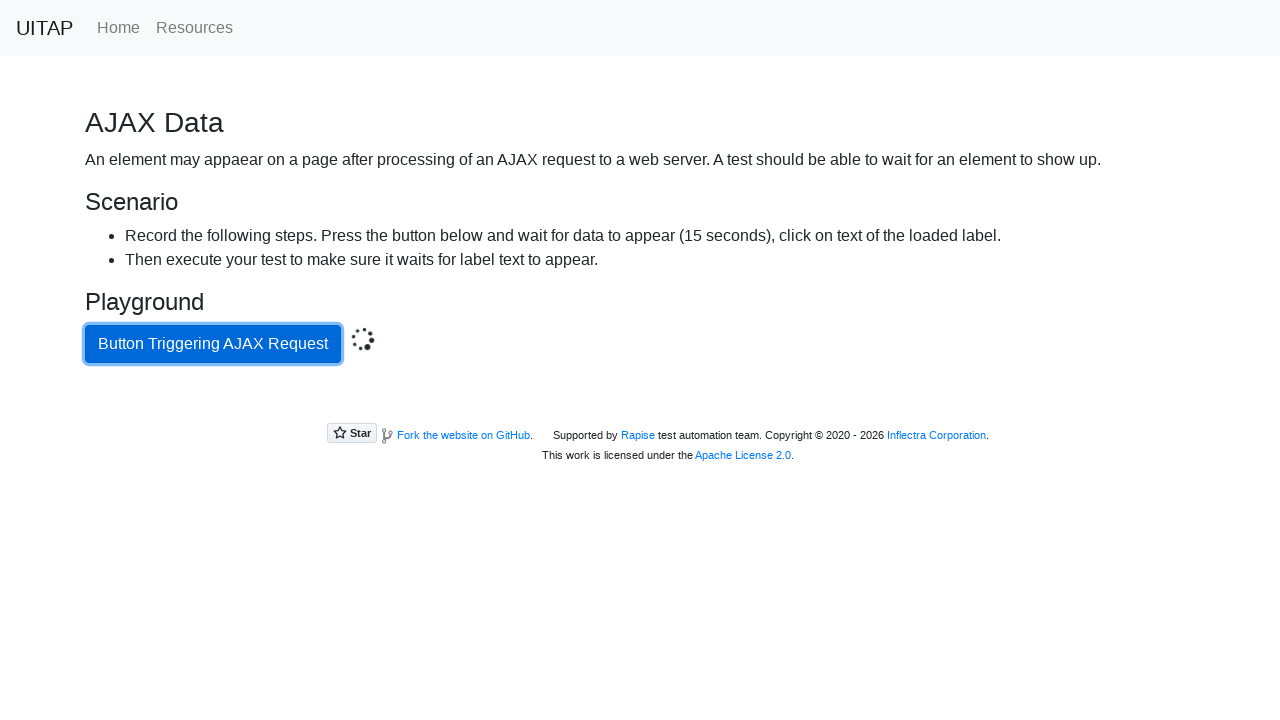

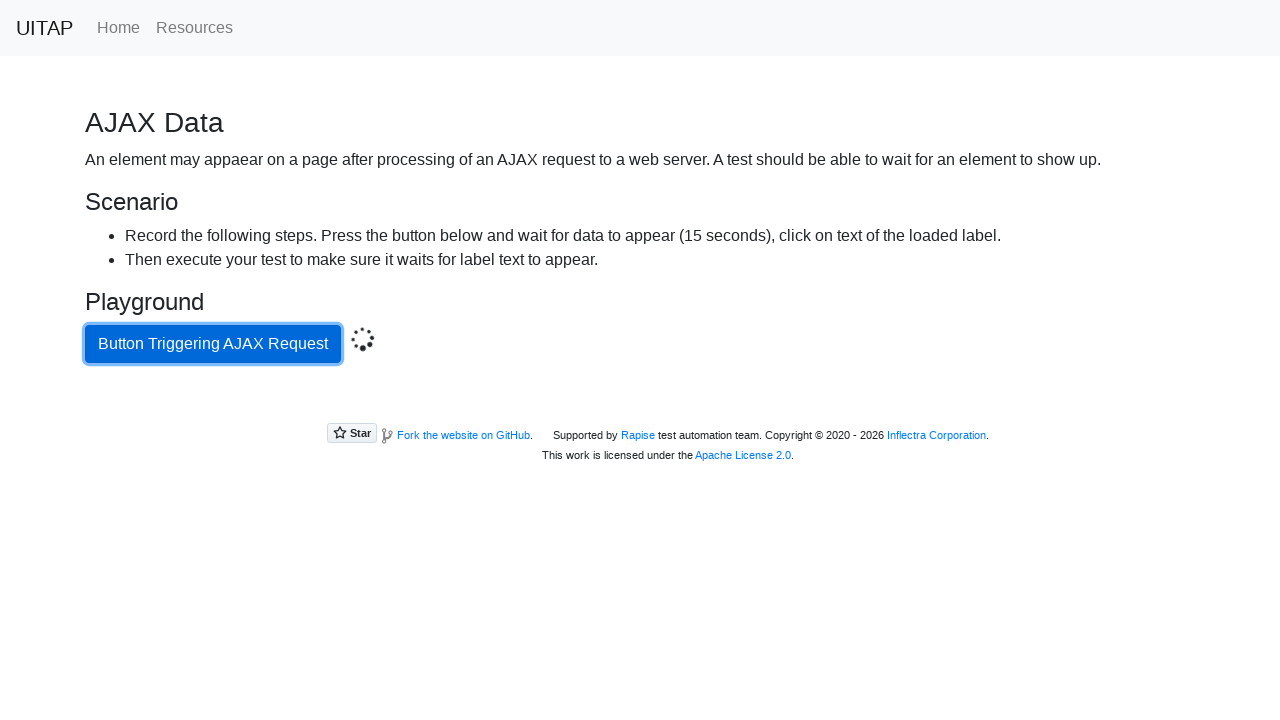